Tests auto-waiting functionality by clicking an AJAX button and waiting for a success message to appear, then verifying the message content.

Starting URL: http://www.uitestingplayground.com/ajax

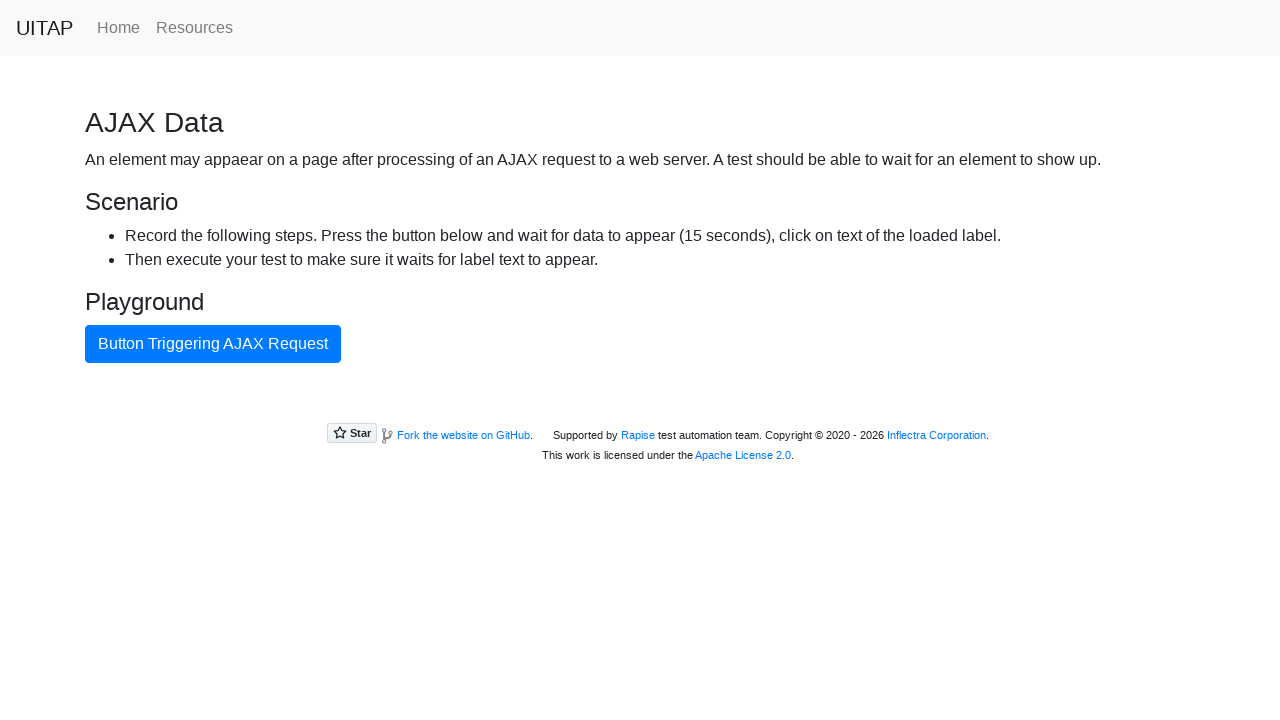

Clicked AJAX button to trigger request at (213, 344) on #ajaxButton
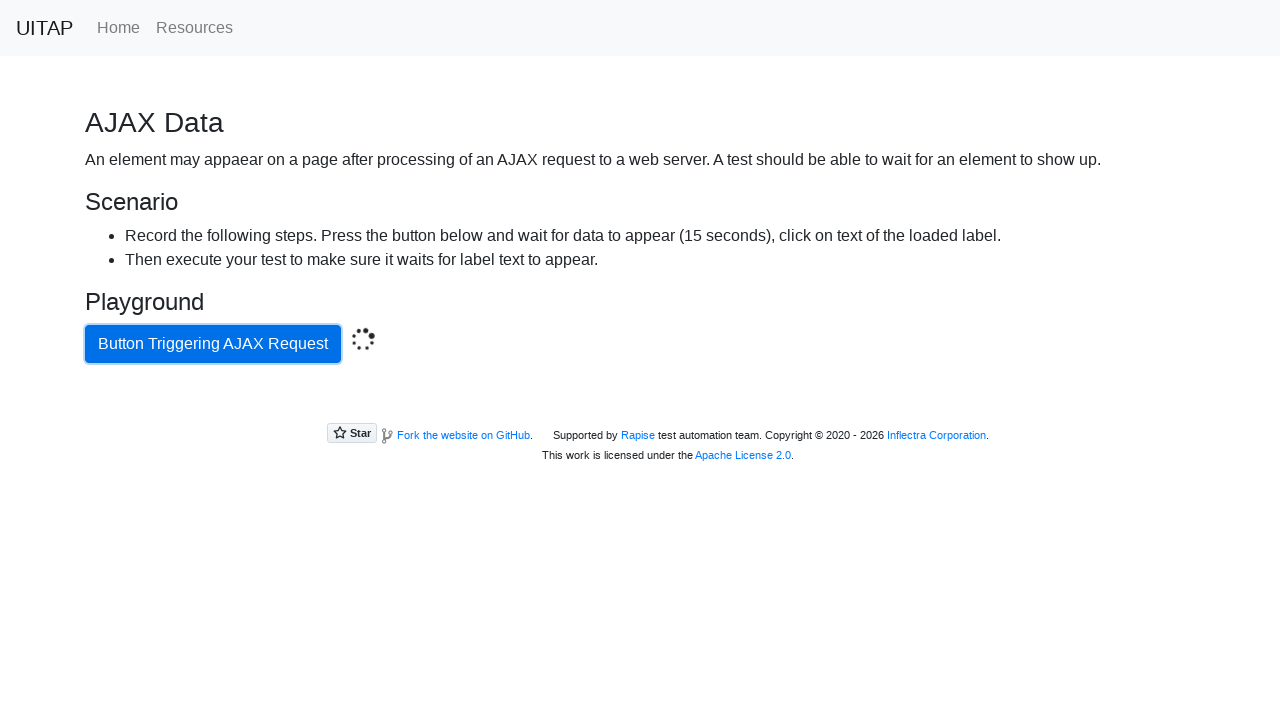

Success message element appeared in DOM
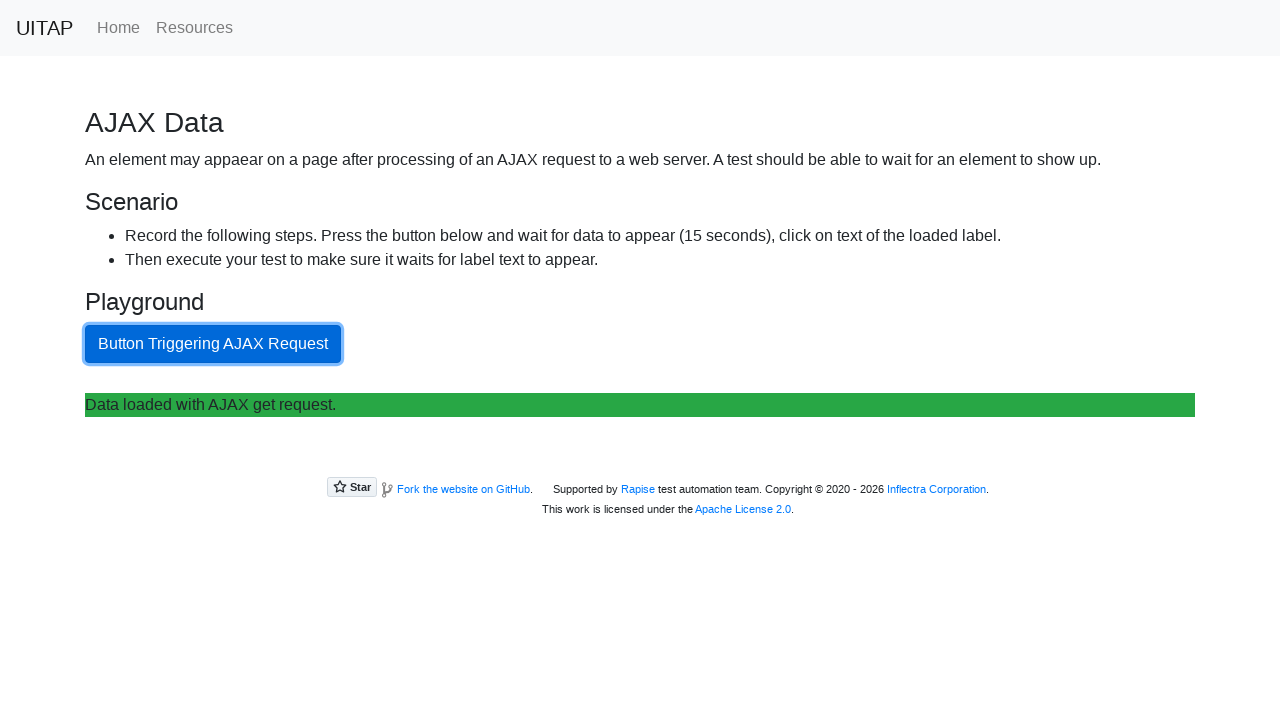

Verified success message contains correct text: 'Data loaded with AJAX get request.'
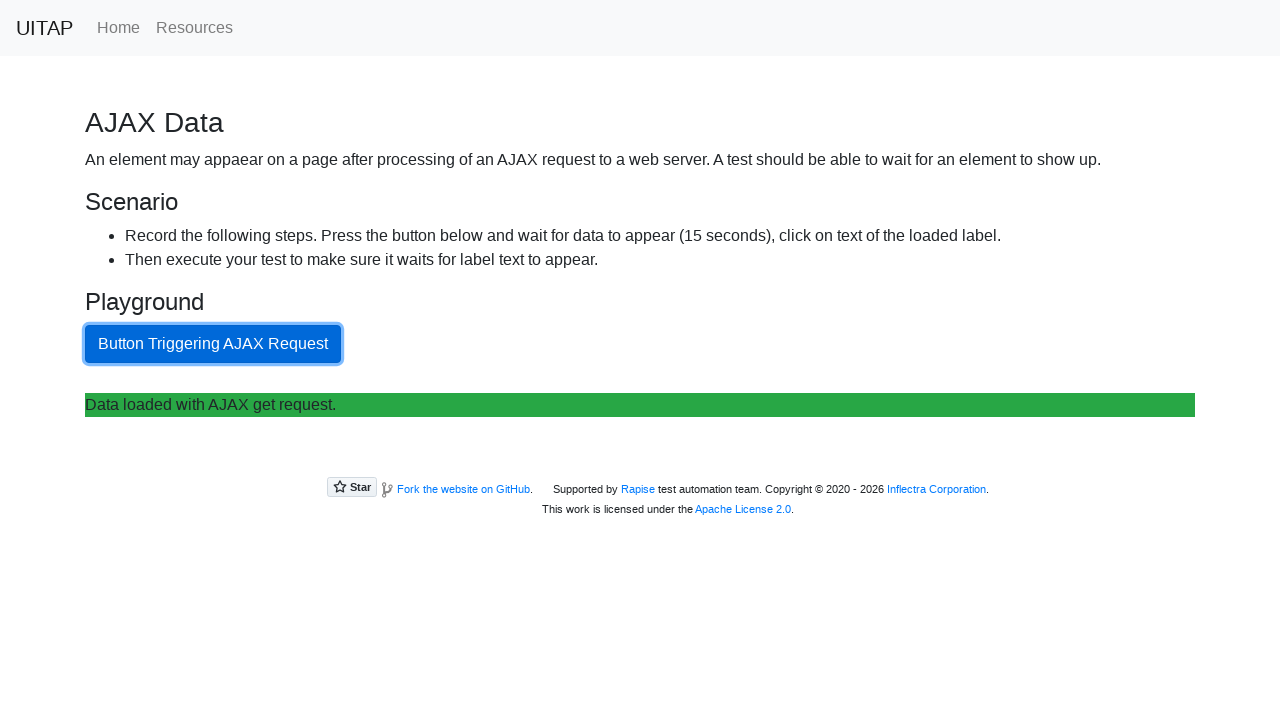

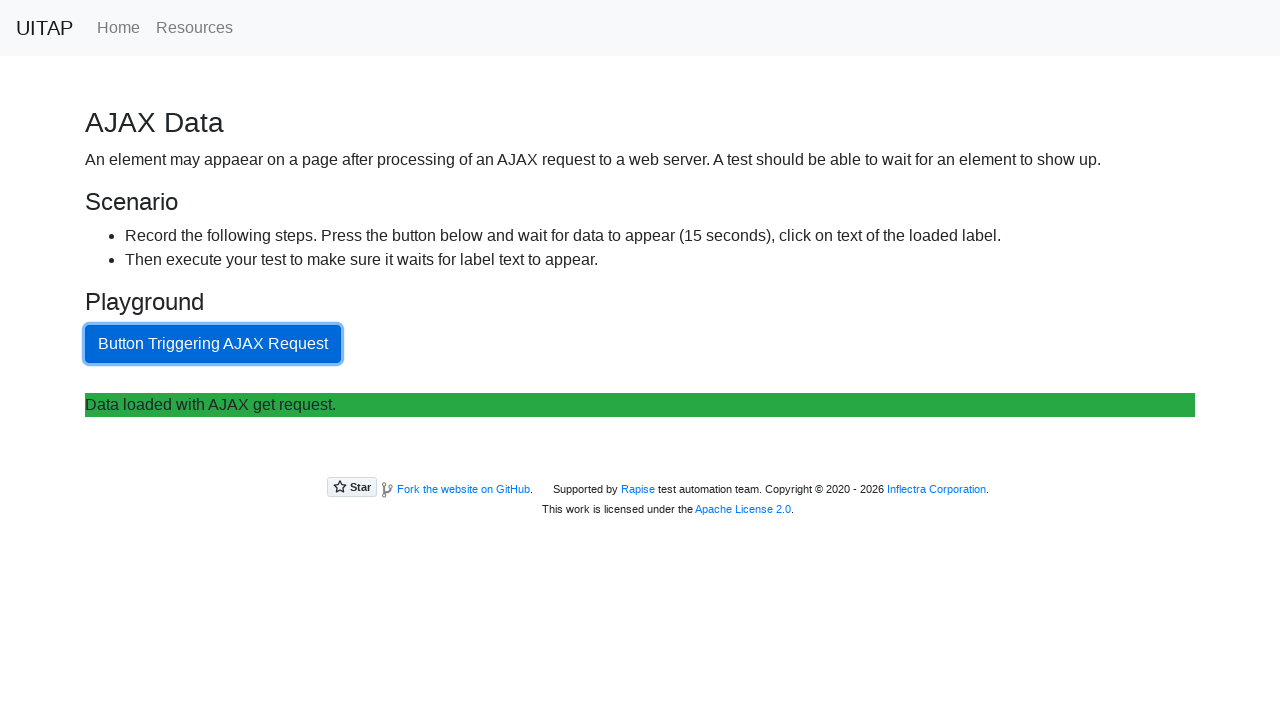